Tests selecting the Male gender radio button option on the registration form

Starting URL: https://demoqa.com/automation-practice-form

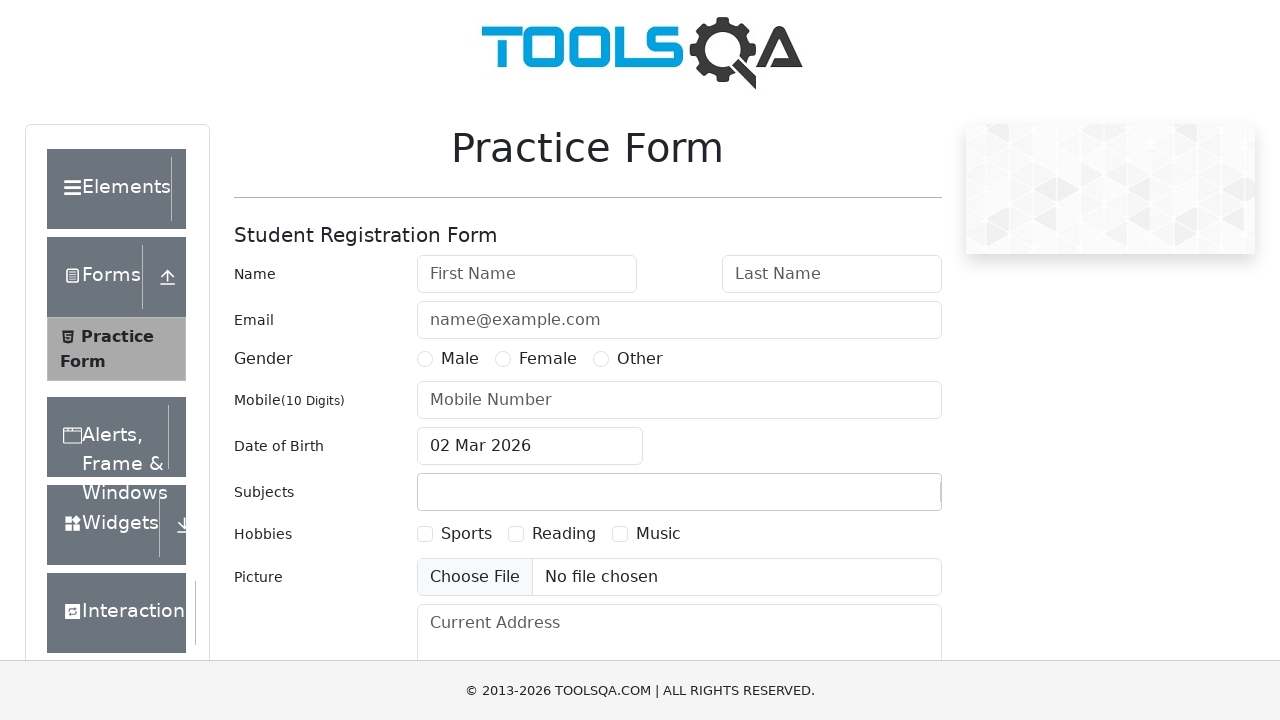

Clicked the Male radio button label on the registration form at (460, 359) on label[for='gender-radio-1']
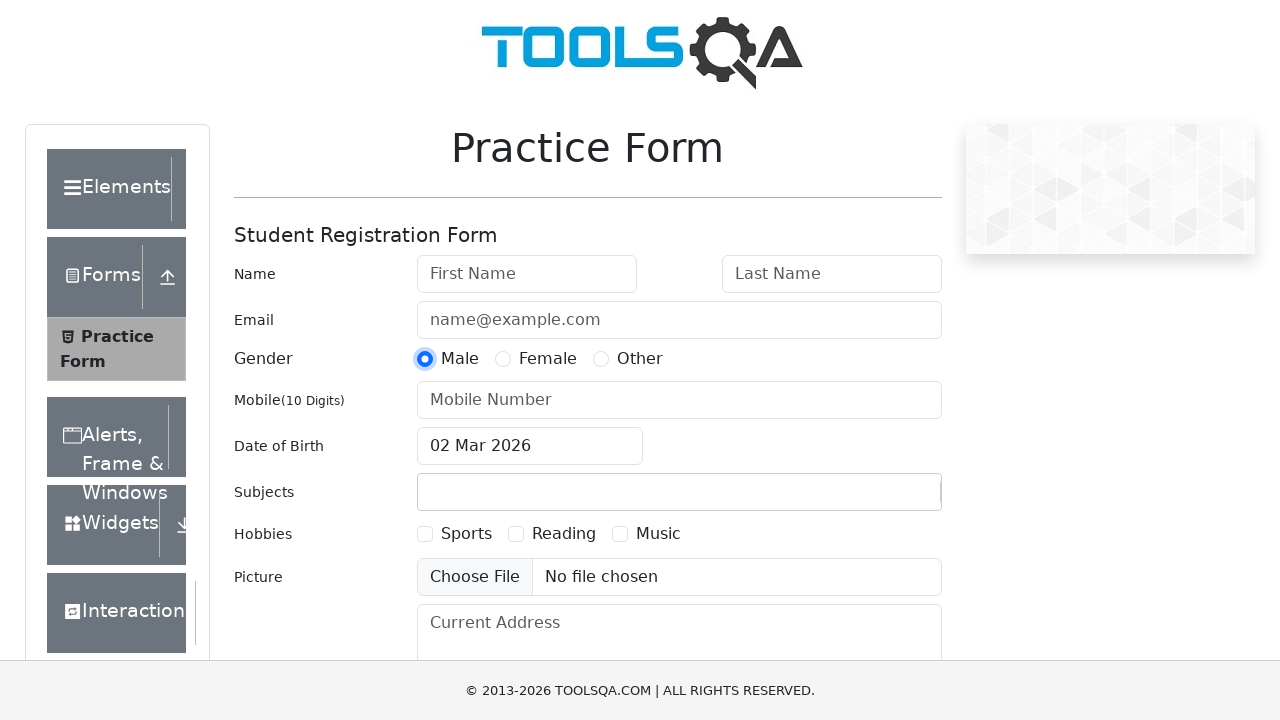

Verified that the Male radio button is selected
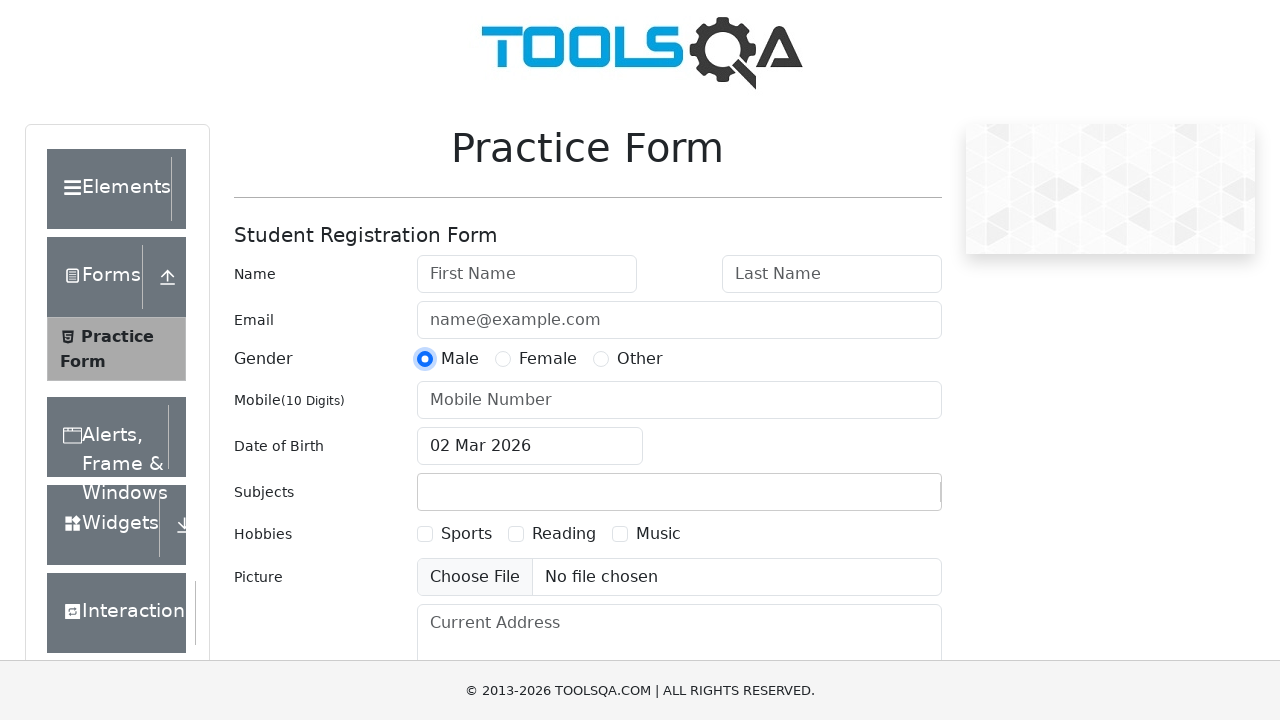

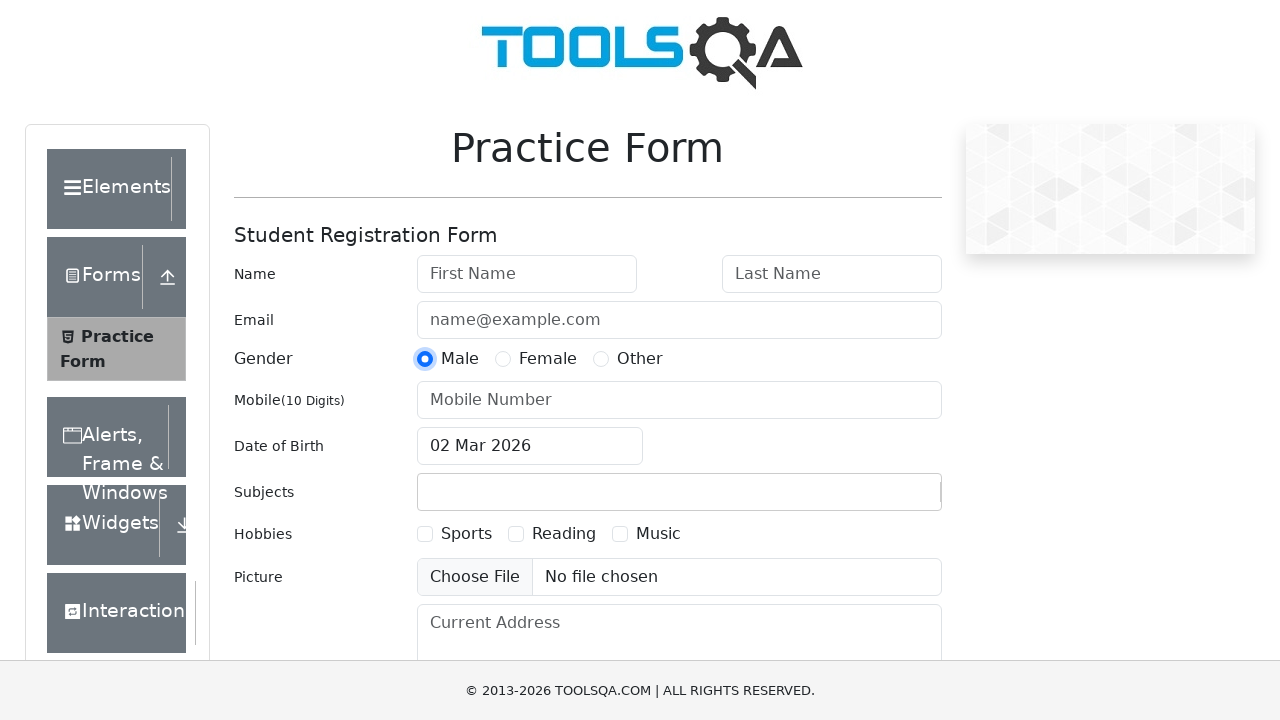